Tests that edits are cancelled when pressing Escape.

Starting URL: https://demo.playwright.dev/todomvc

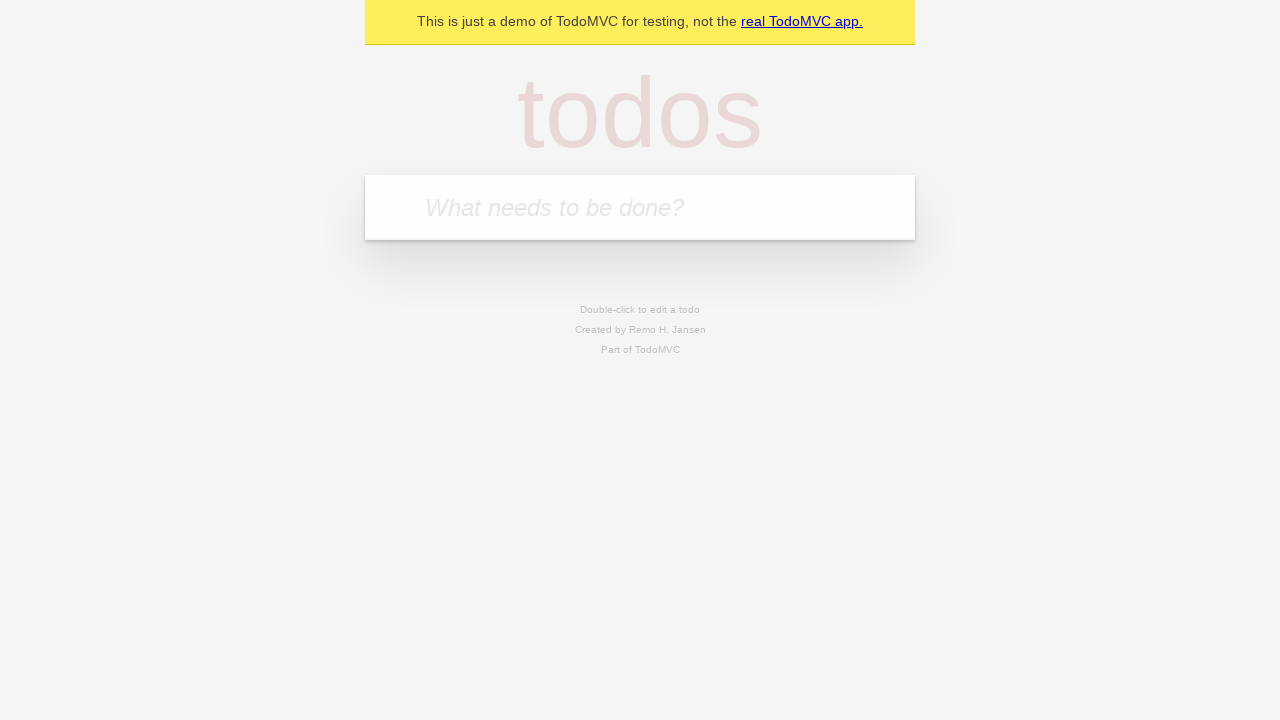

Filled new todo field with 'buy some cheese' on .new-todo
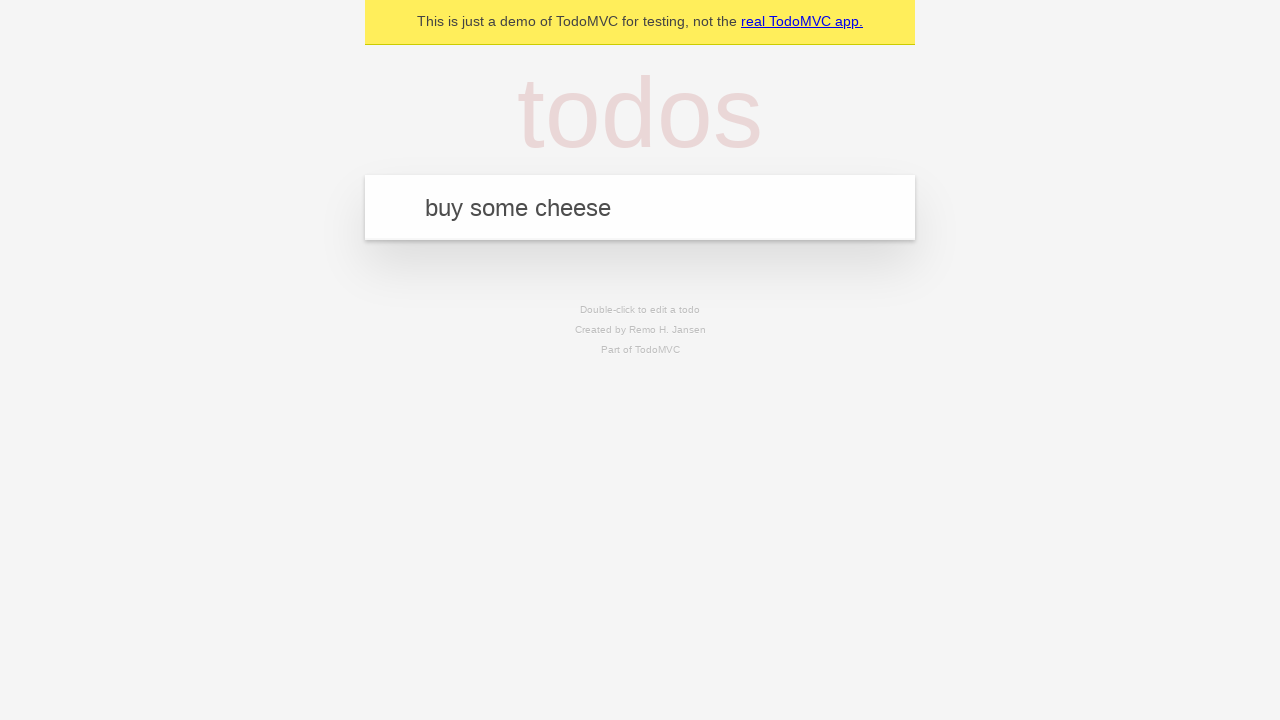

Pressed Enter to create first todo on .new-todo
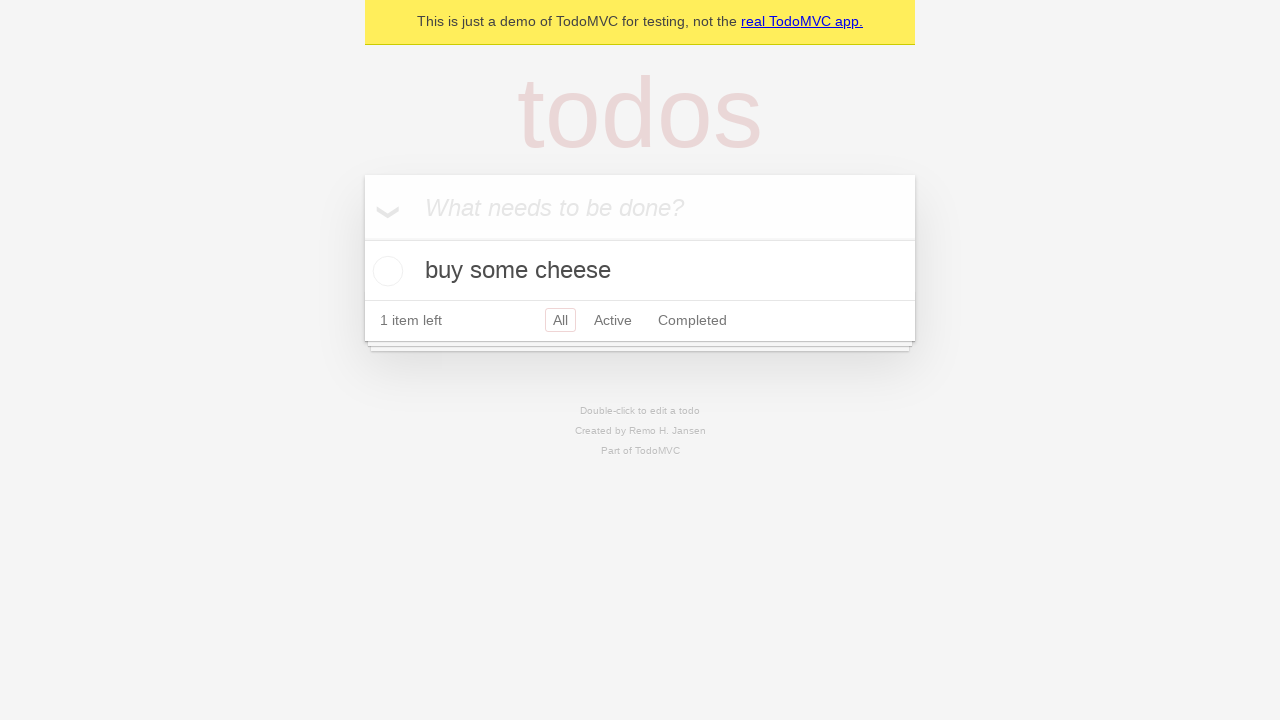

Filled new todo field with 'feed the cat' on .new-todo
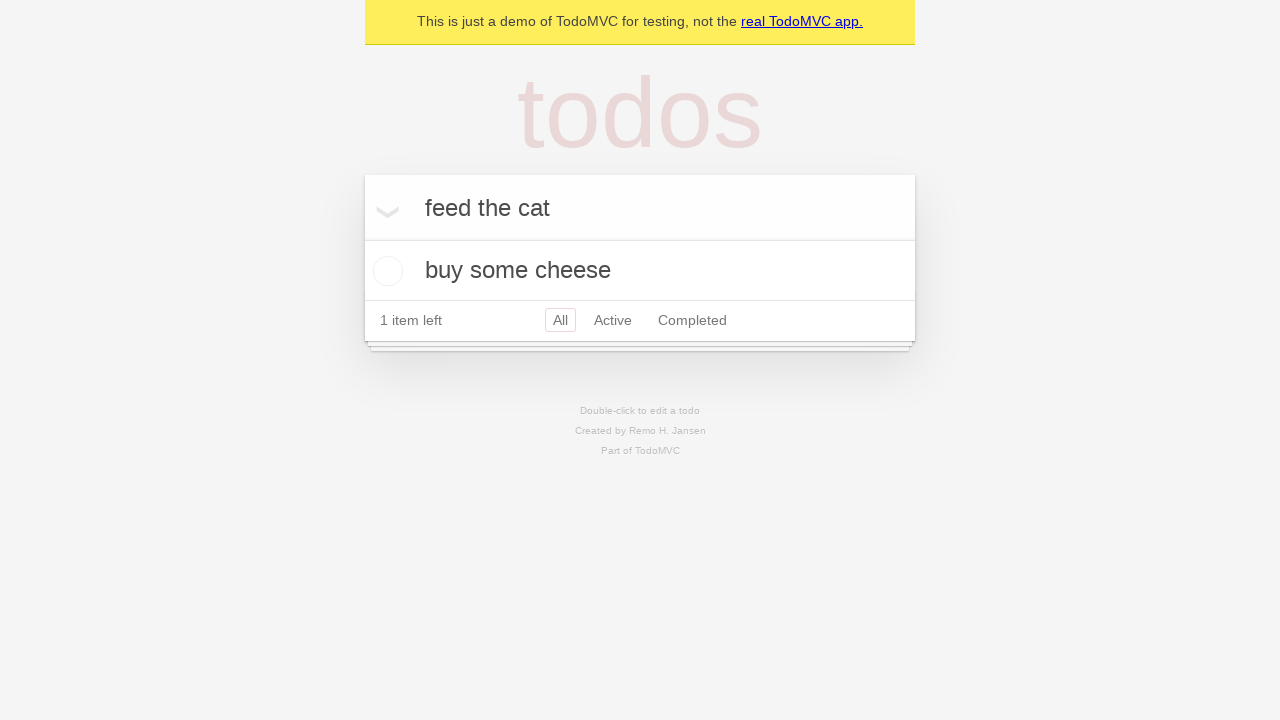

Pressed Enter to create second todo on .new-todo
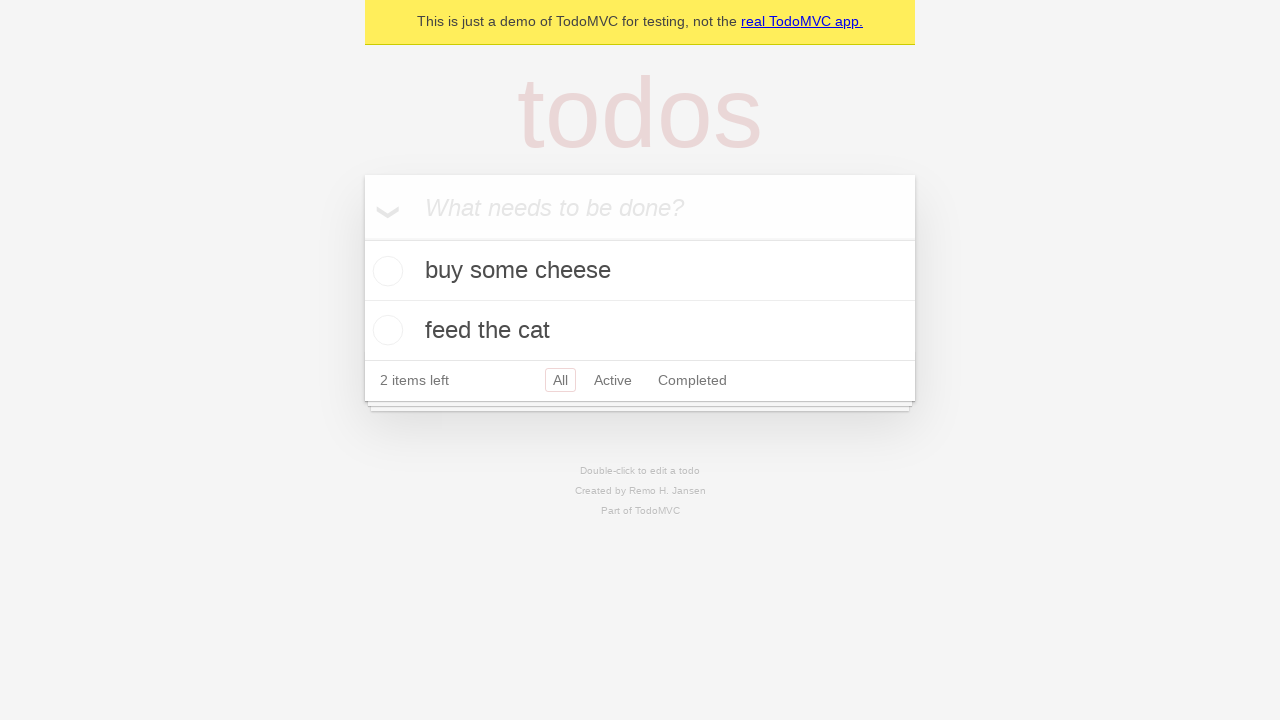

Filled new todo field with 'book a doctors appointment' on .new-todo
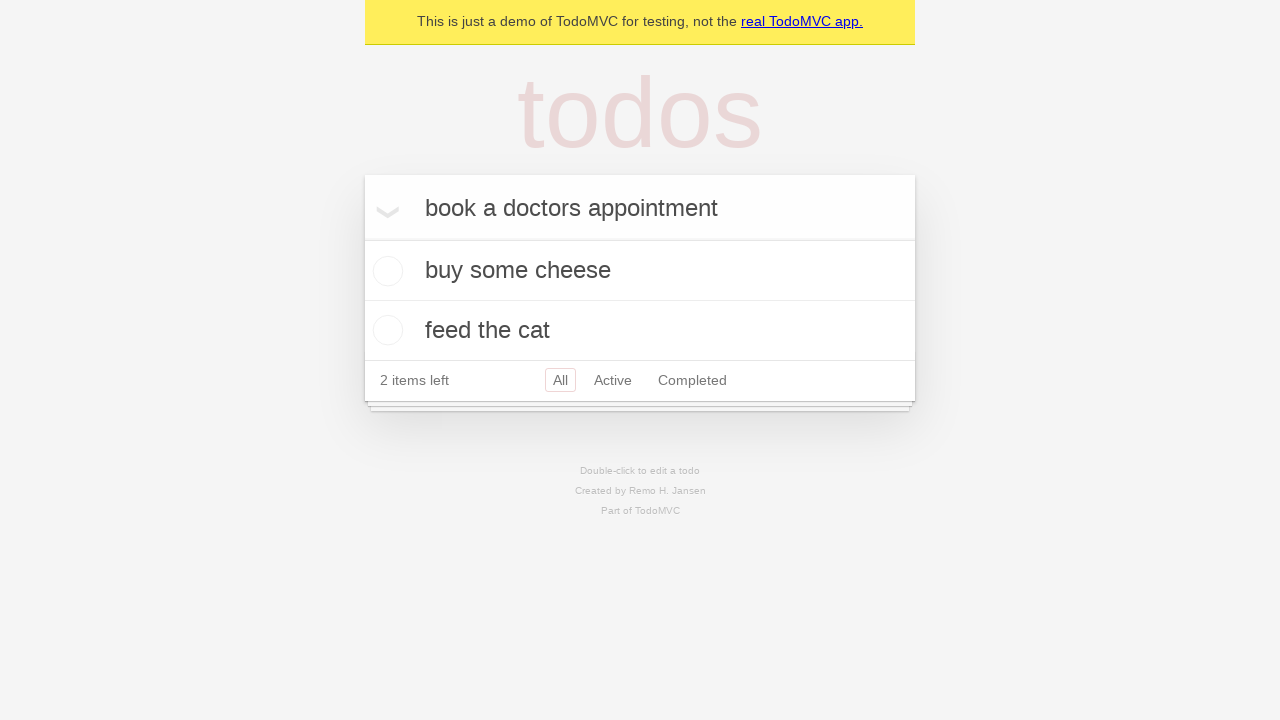

Pressed Enter to create third todo on .new-todo
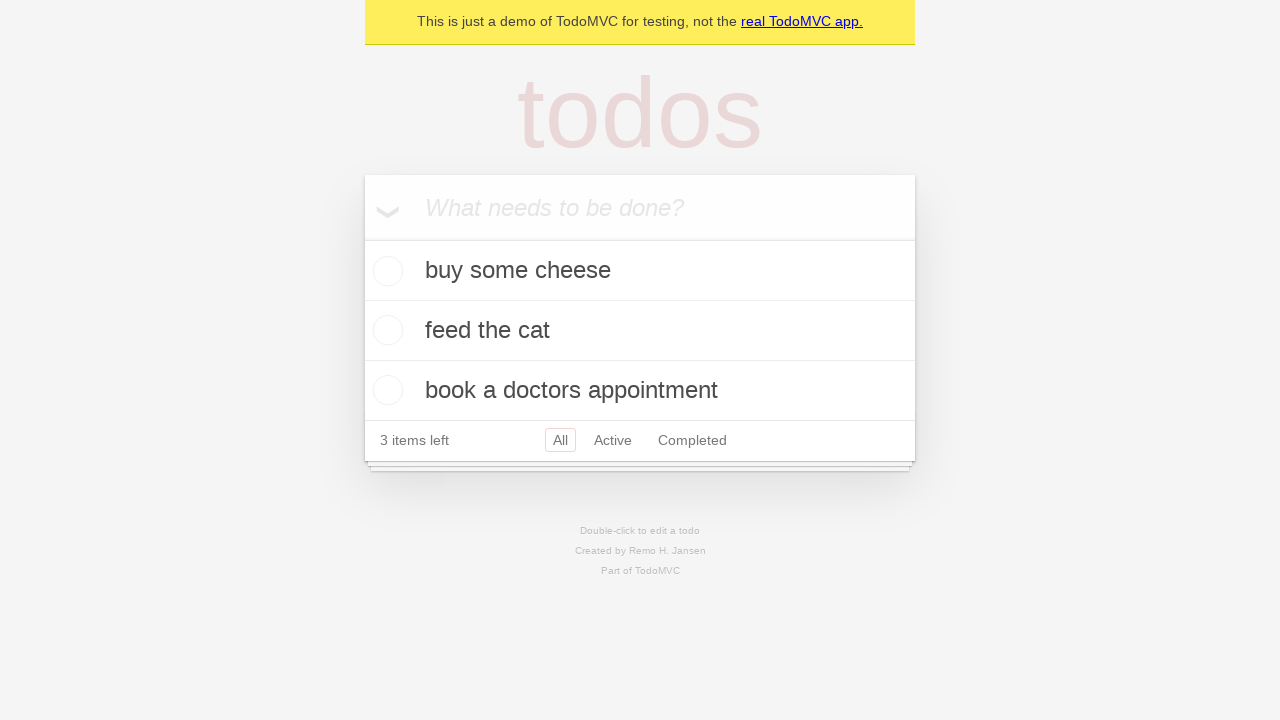

Waited for all three todos to be created
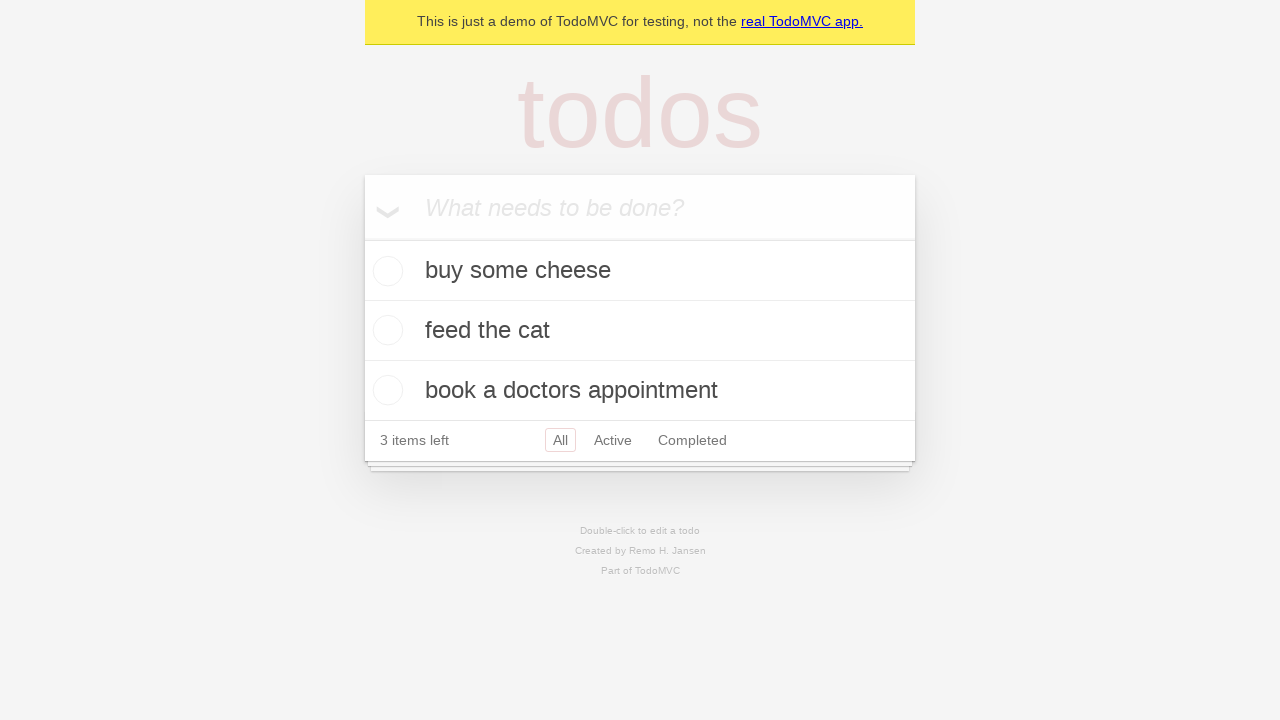

Double-clicked second todo to enter edit mode at (640, 331) on .todo-list li >> nth=1
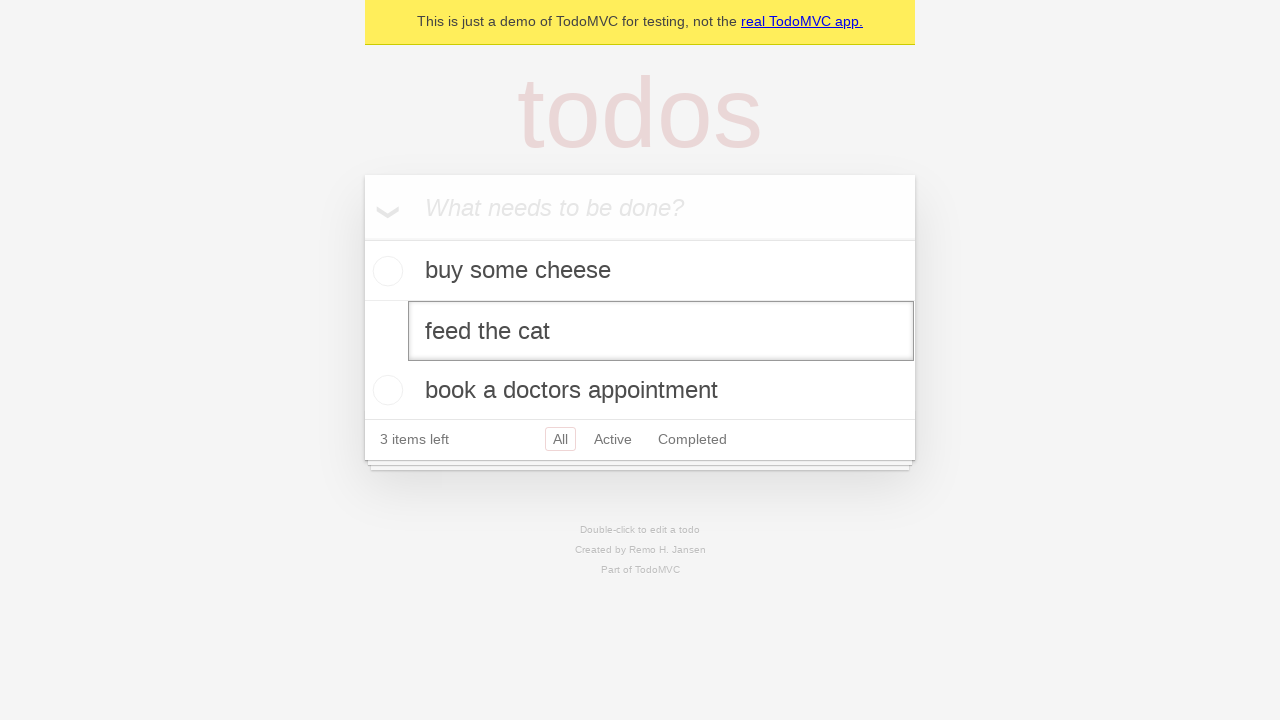

Pressed Escape to cancel edits on second todo on .todo-list li >> nth=1 >> .edit
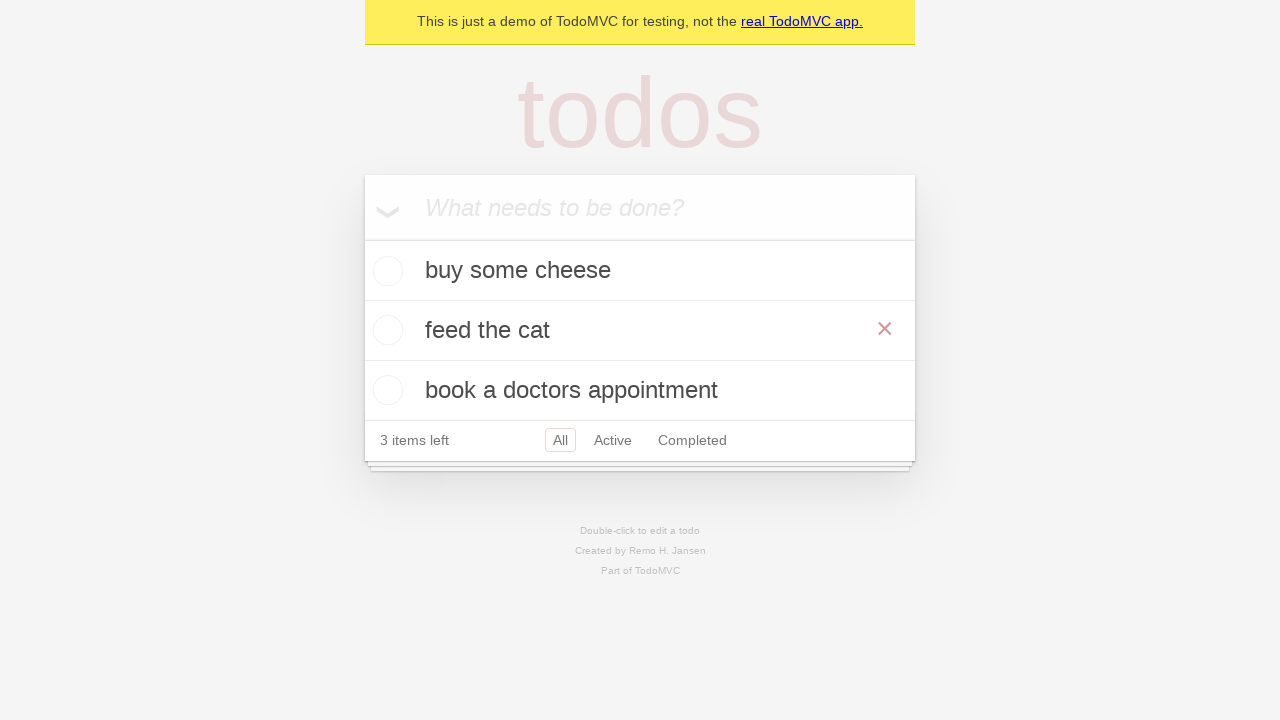

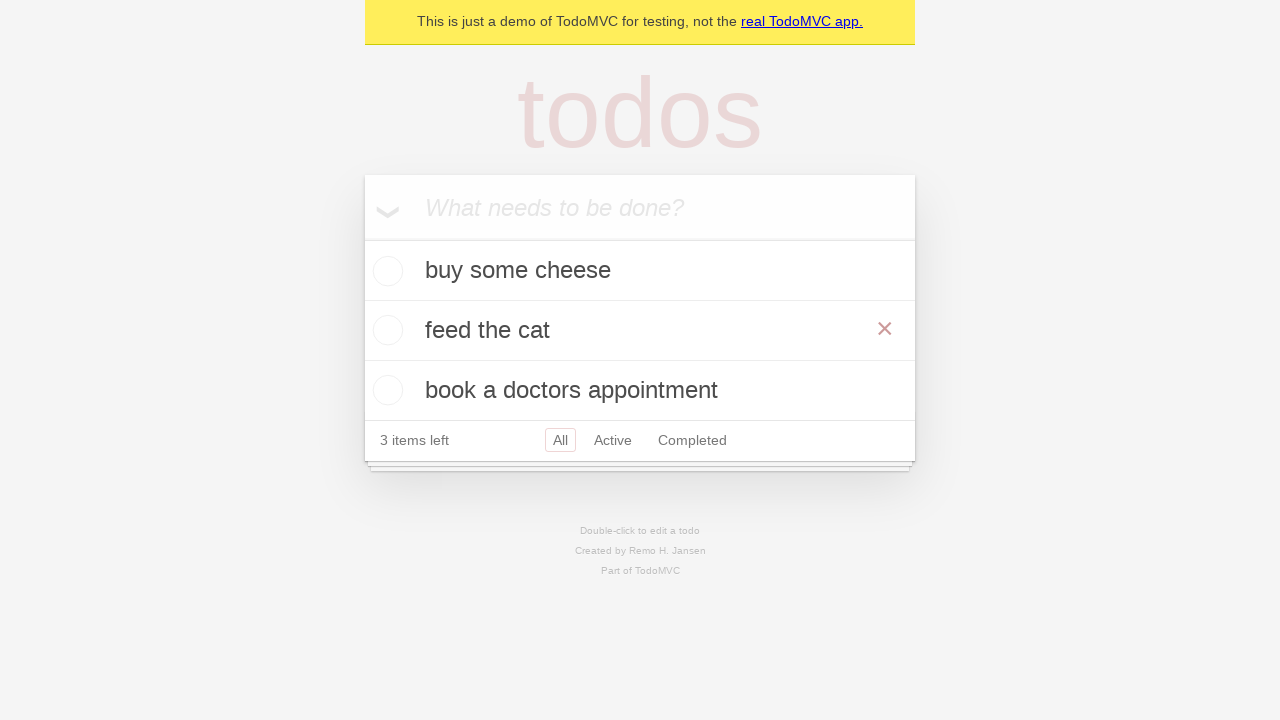